Tests the scientific calculator functionality by clicking number buttons to perform a calculation (5 + 5 = 10) and verifying the result

Starting URL: https://www.calculator.net/

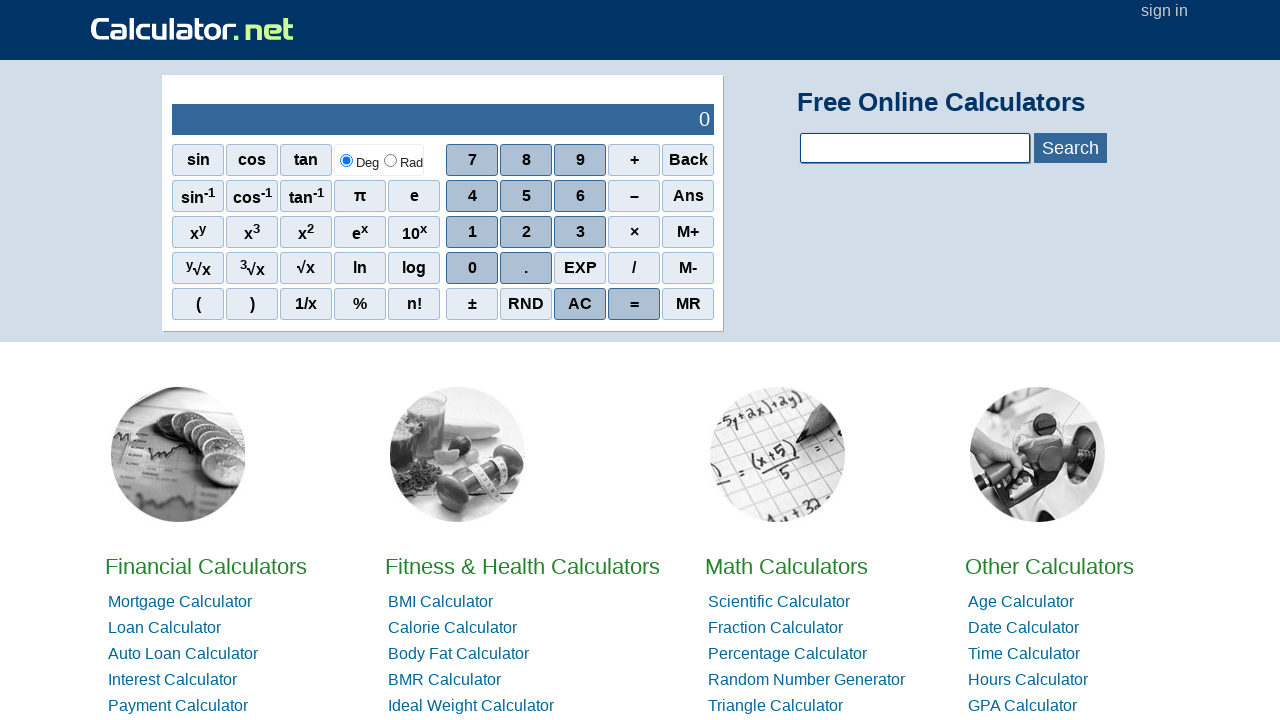

Clicked the number 5 button at (526, 196) on xpath=//*[@id='sciout']/tbody/tr[2]/td[2]/div/div[2]/span[2]
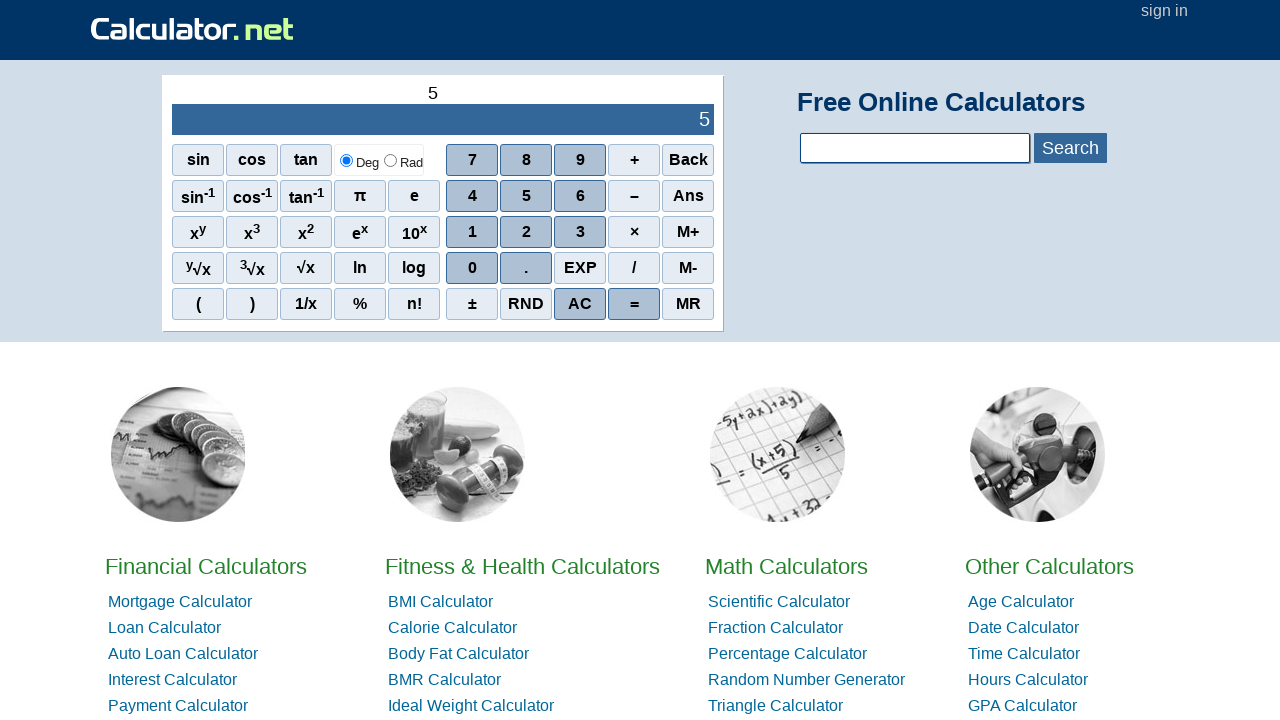

Clicked the addition operator (+) button at (634, 160) on xpath=//*[@id='sciout']/tbody/tr[2]/td[2]/div/div[1]/span[4]
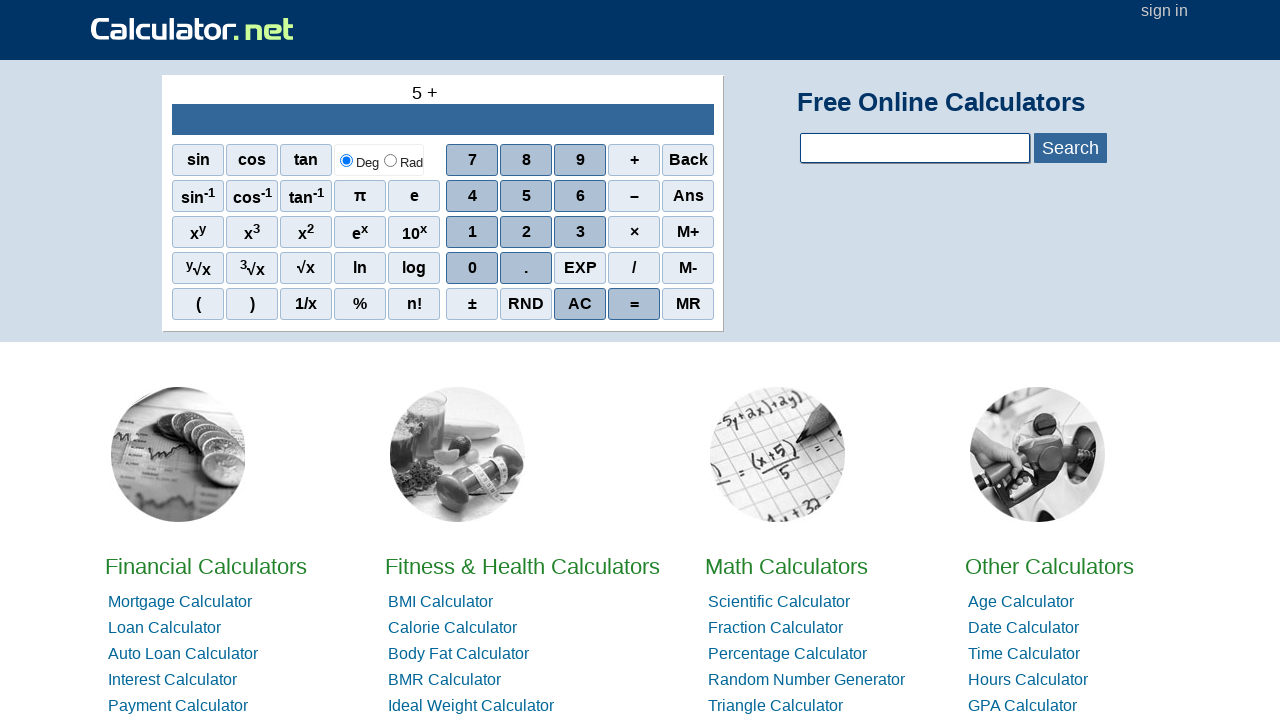

Clicked the number 5 button again at (526, 196) on xpath=//*[@id='sciout']/tbody/tr[2]/td[2]/div/div[2]/span[2]
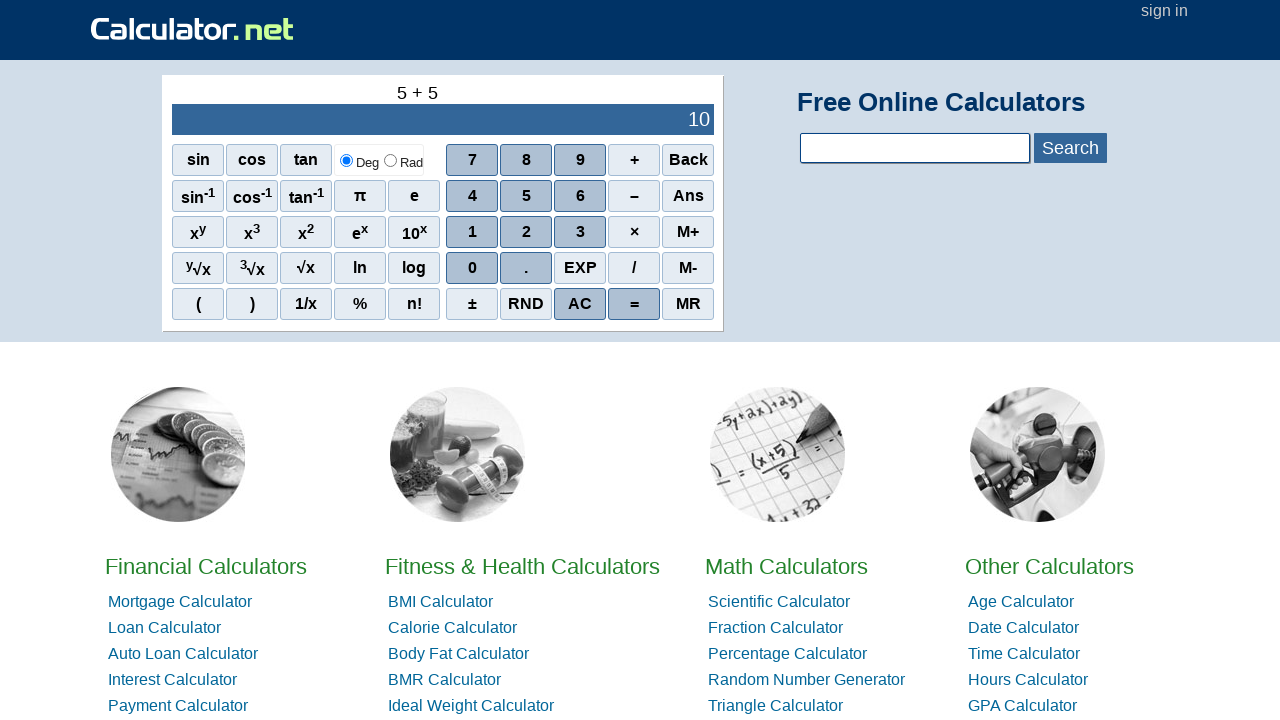

Result output field loaded, calculation result displayed as 10
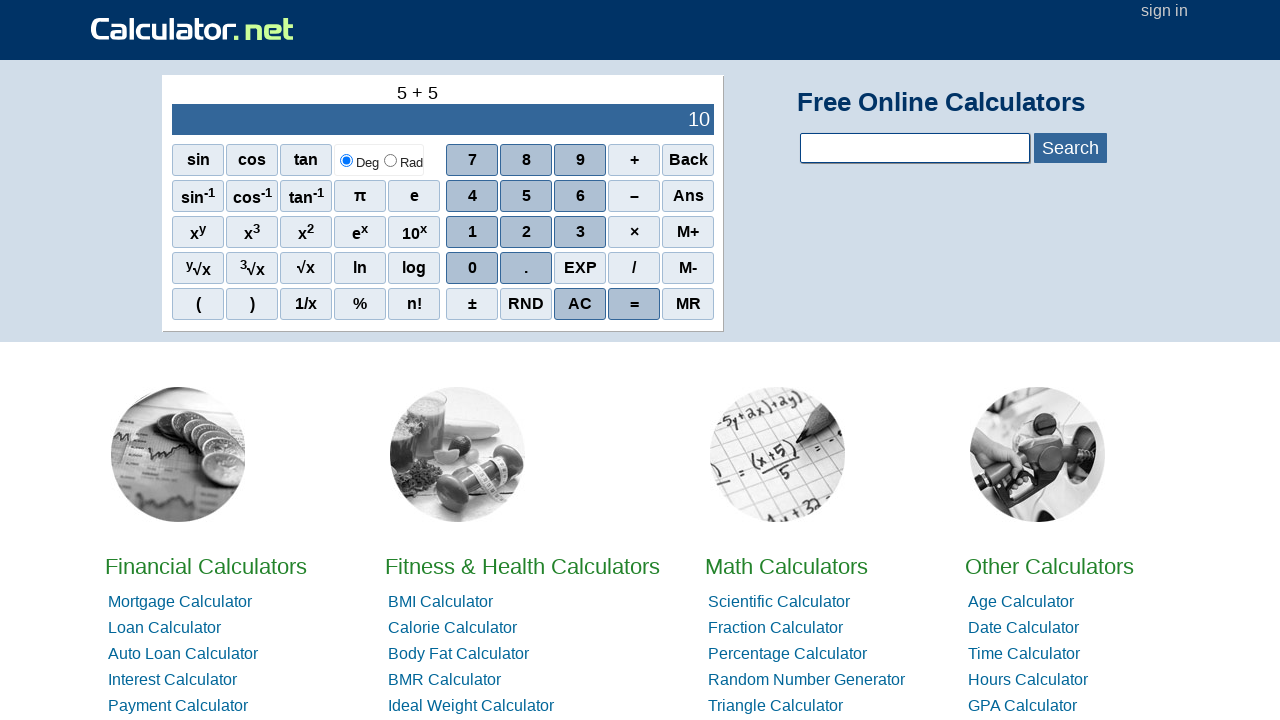

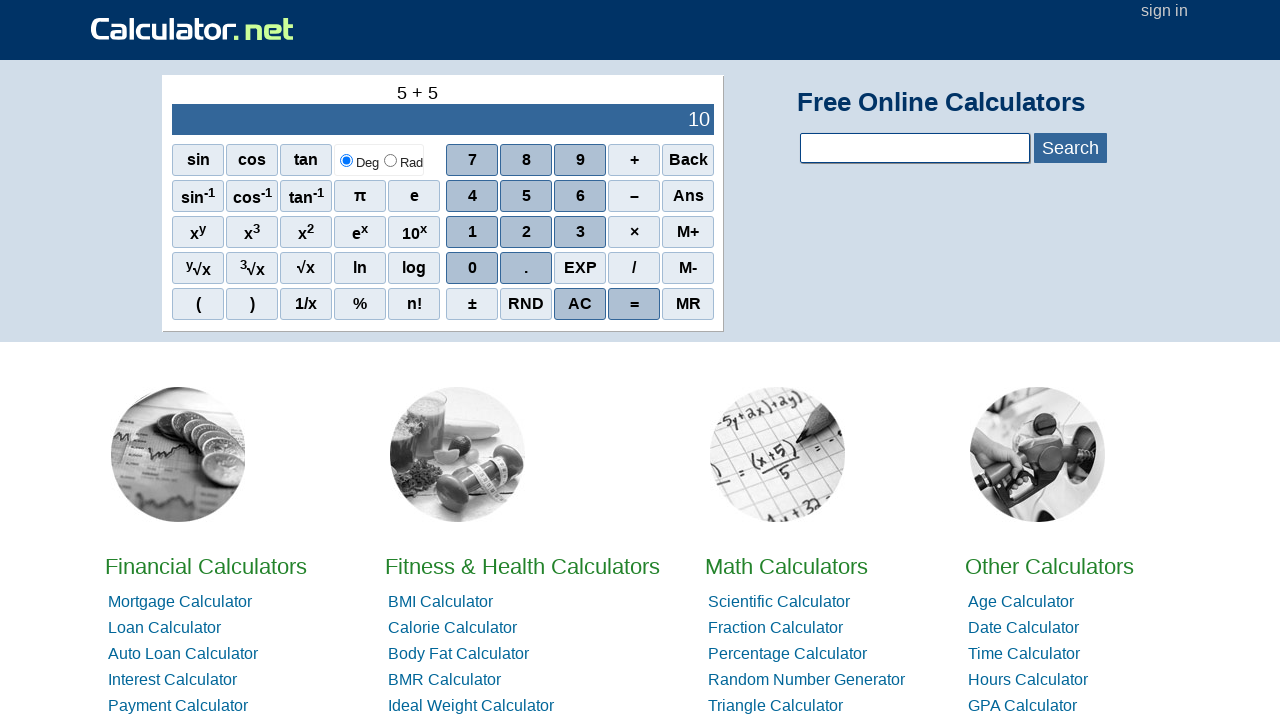